Tests hover functionality by navigating to a page with avatars, hovering over the first avatar, and verifying that a caption appears when hovering.

Starting URL: http://the-internet.herokuapp.com/hovers

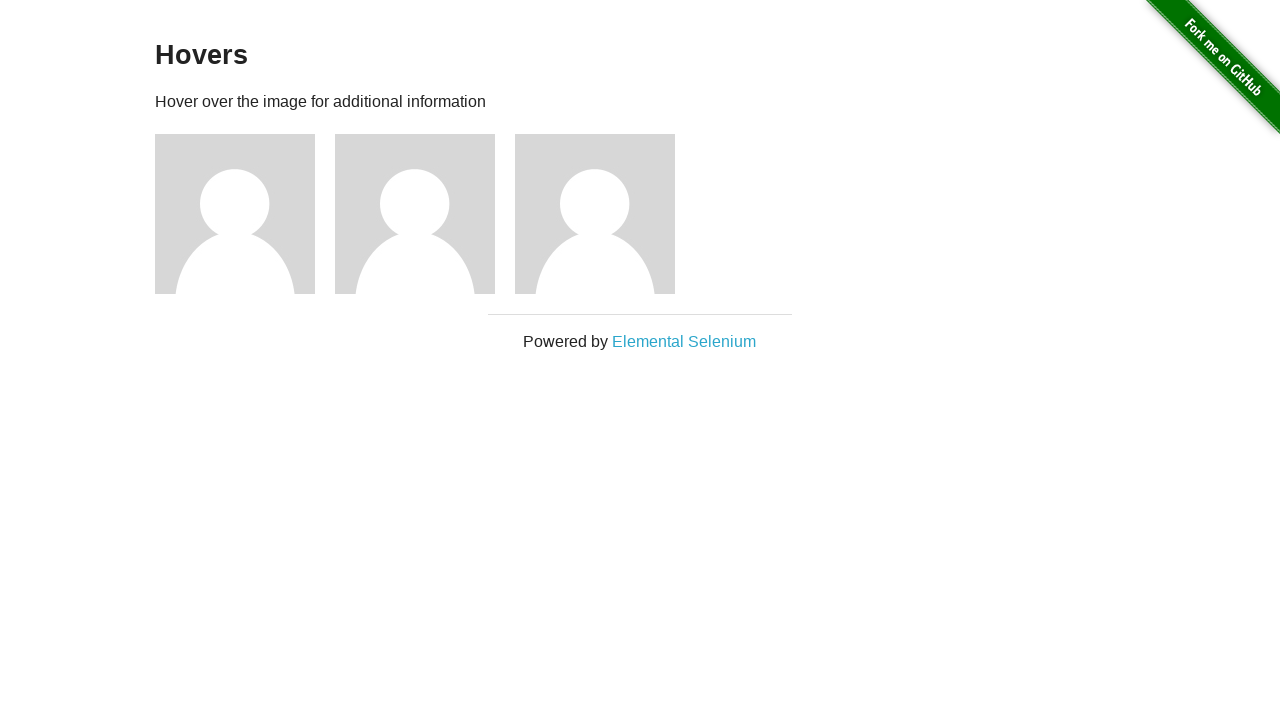

Navigated to hovers page
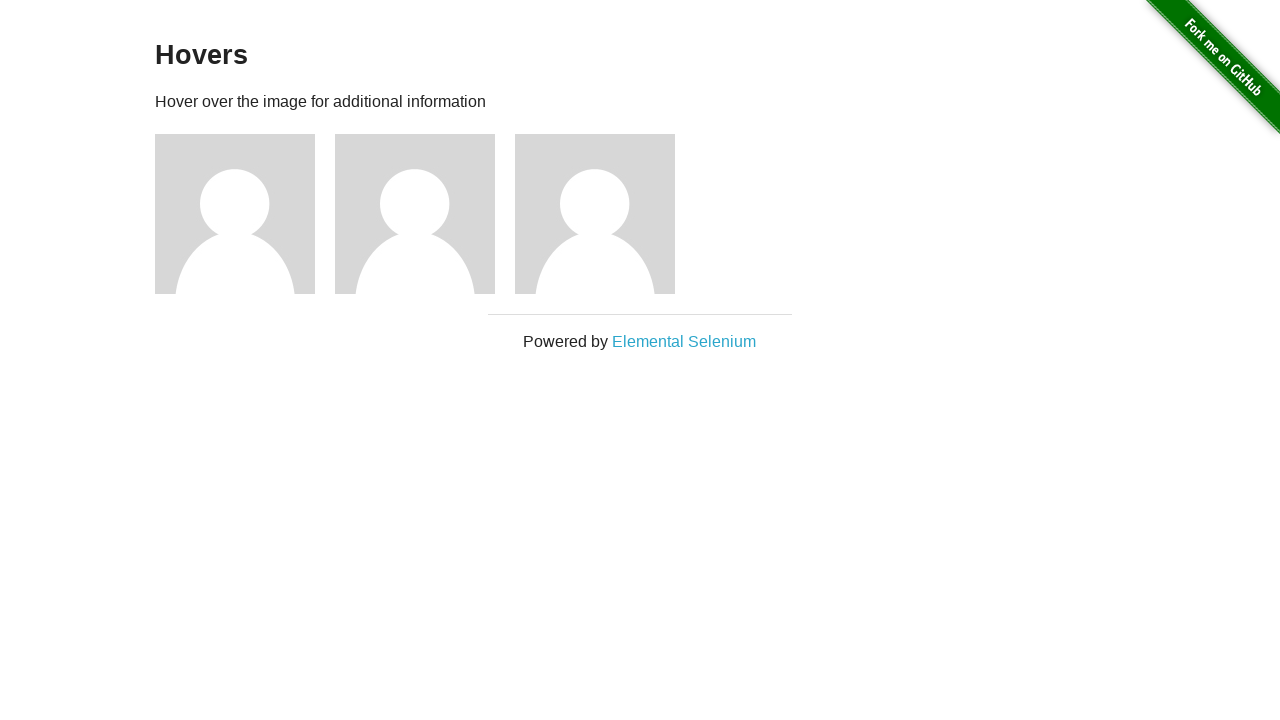

Located first avatar element
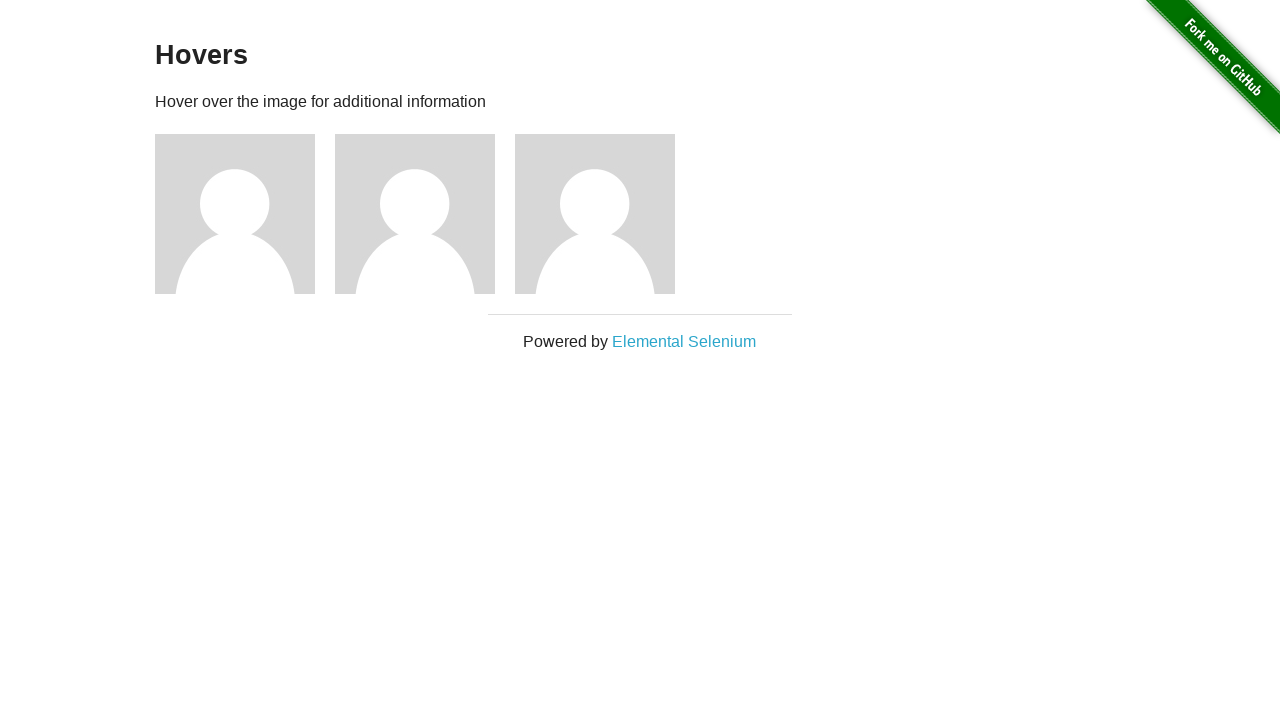

Hovered over first avatar at (245, 214) on .figure >> nth=0
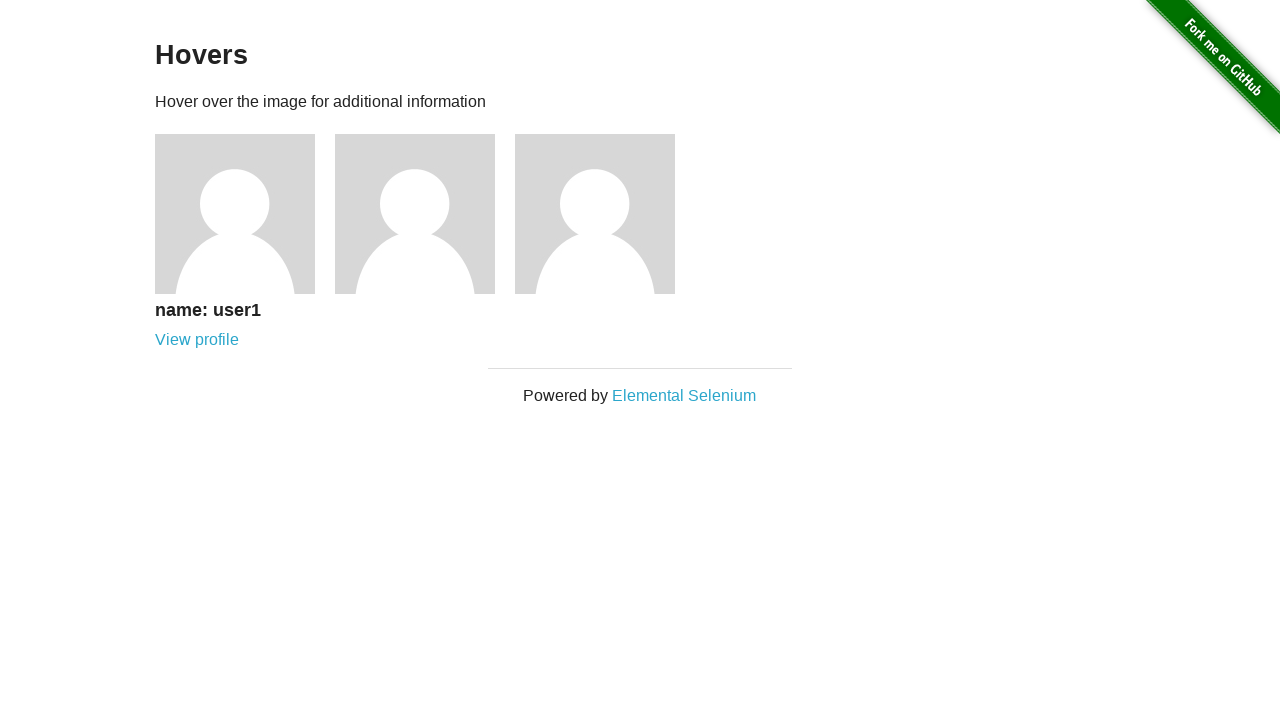

Caption appeared and became visible on hover
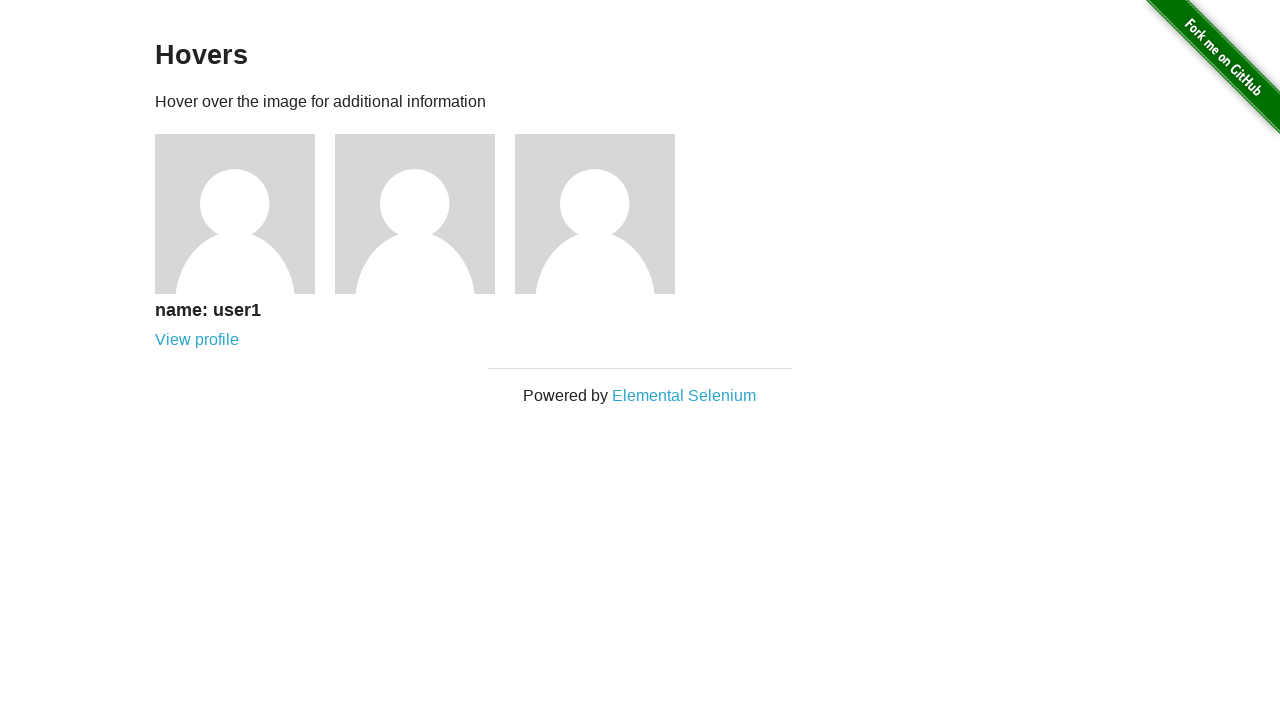

Verified caption is visible
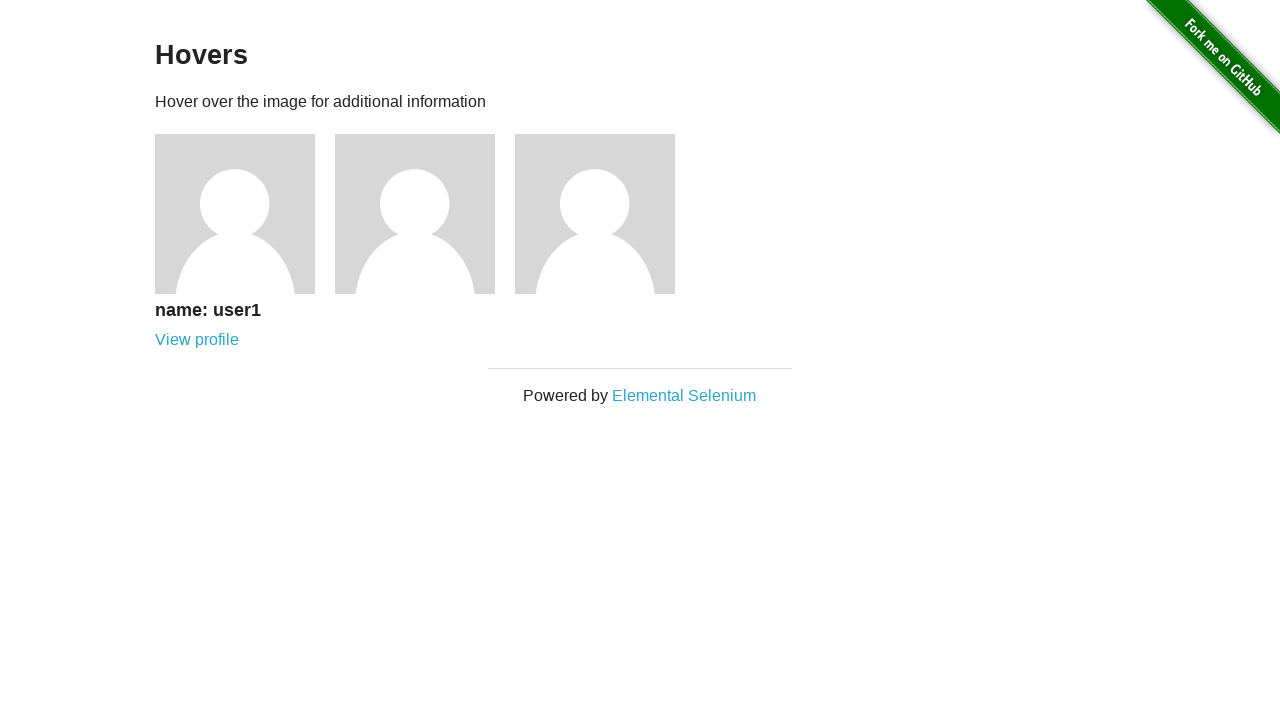

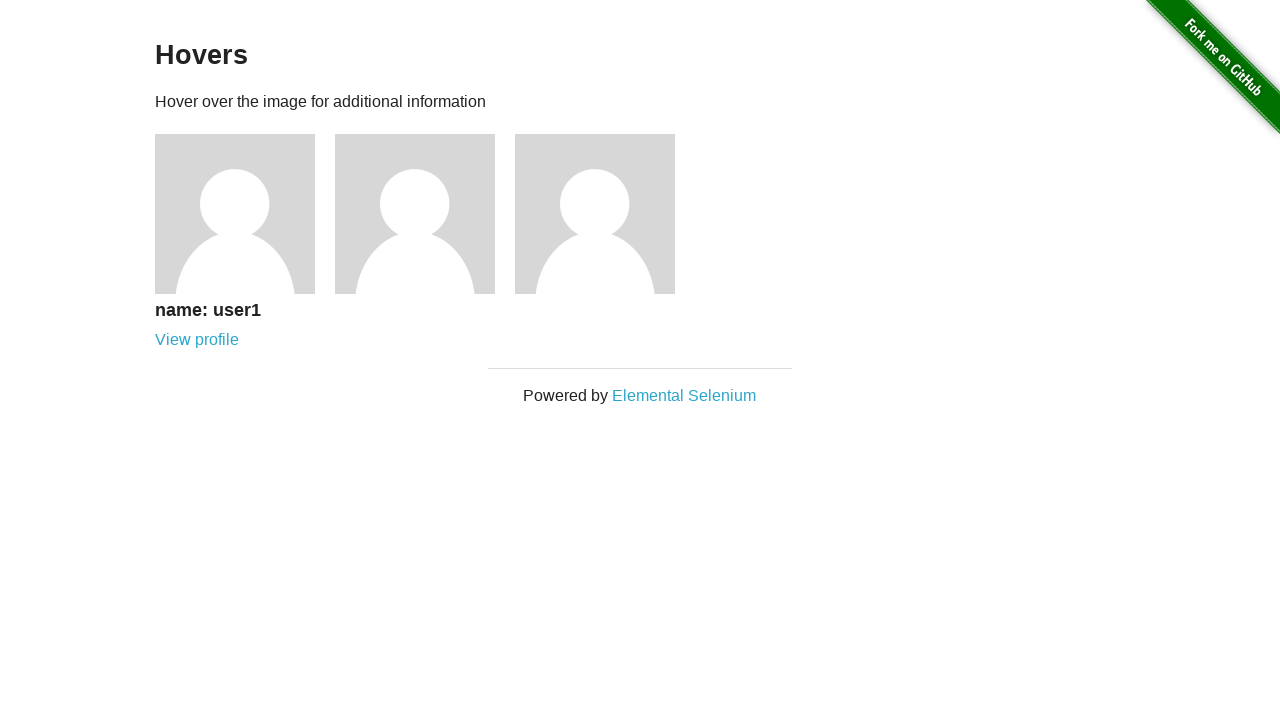